Tests adding a product (Patient Ninja) to the shopping cart on a demo e-commerce site, then navigates to the cart and verifies the product was added correctly.

Starting URL: https://cms.demo.katalon.com/

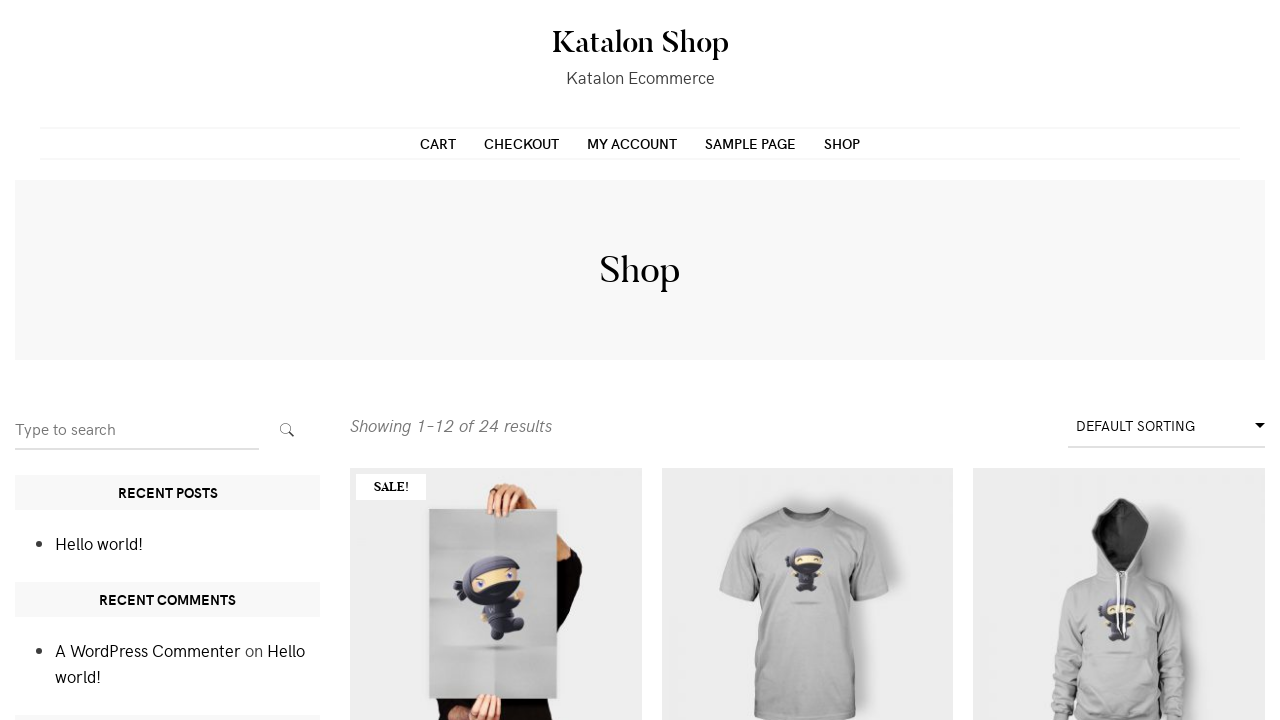

Clicked on the Patient Ninja product at (1119, 360) on .product.type-product.post-66
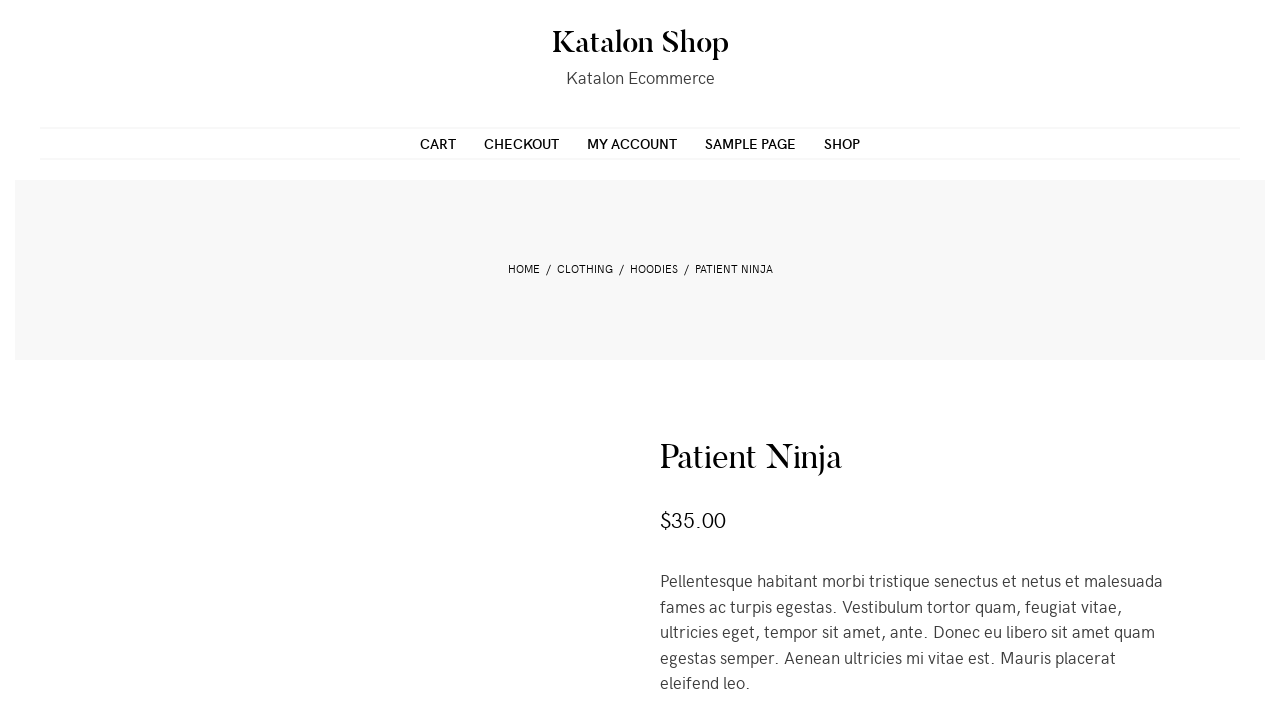

Clicked the Add to Cart button at (857, 360) on button[name='add-to-cart']
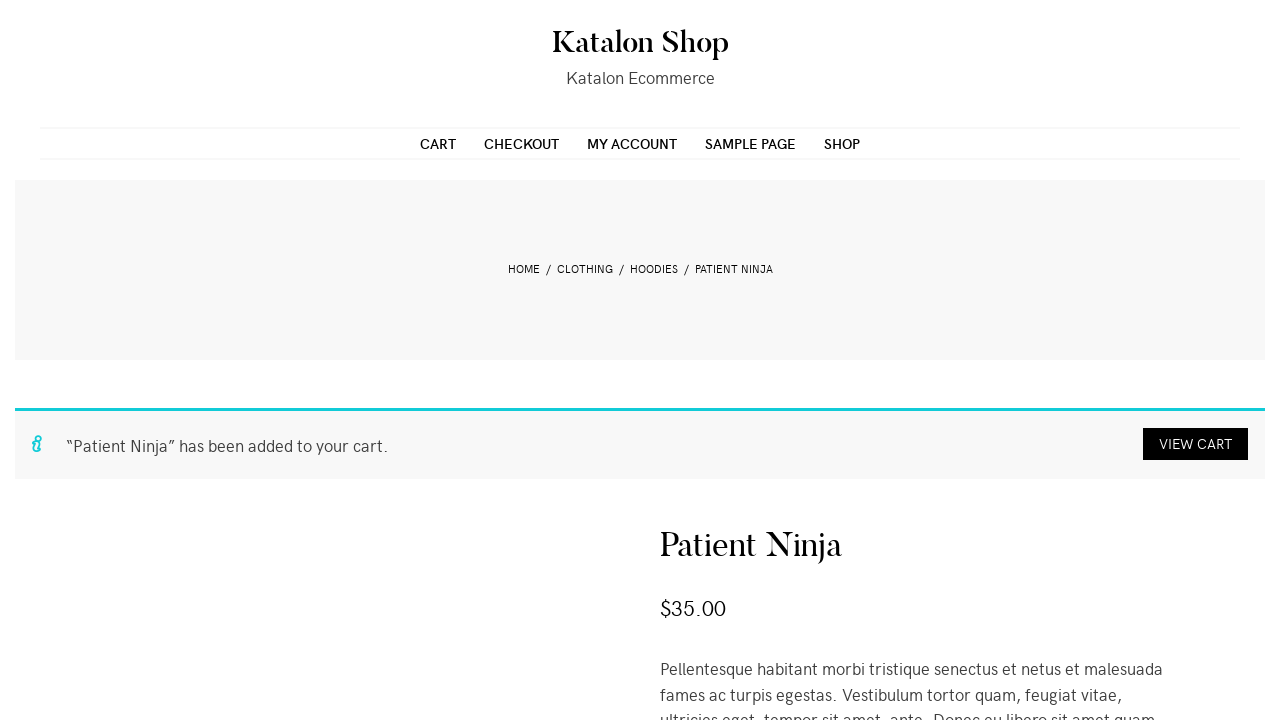

Success notification appeared
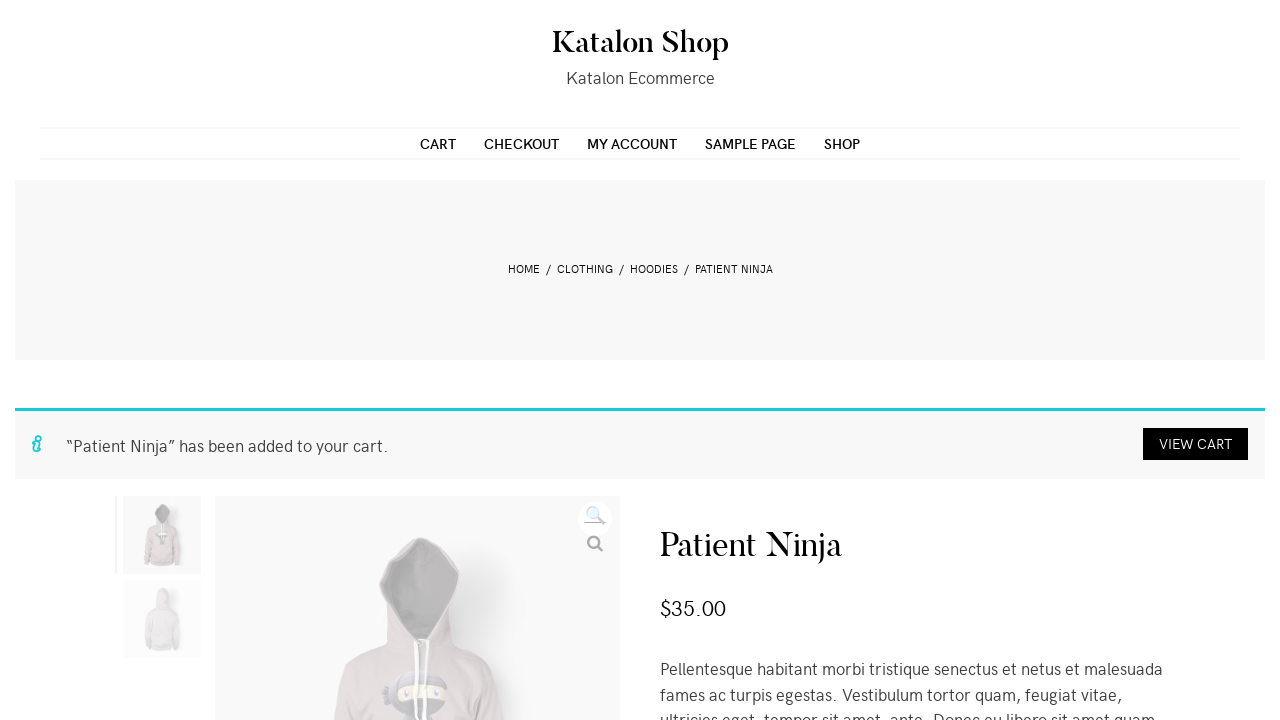

Clicked the cart button to view cart at (1196, 444) on .button.wc-forward
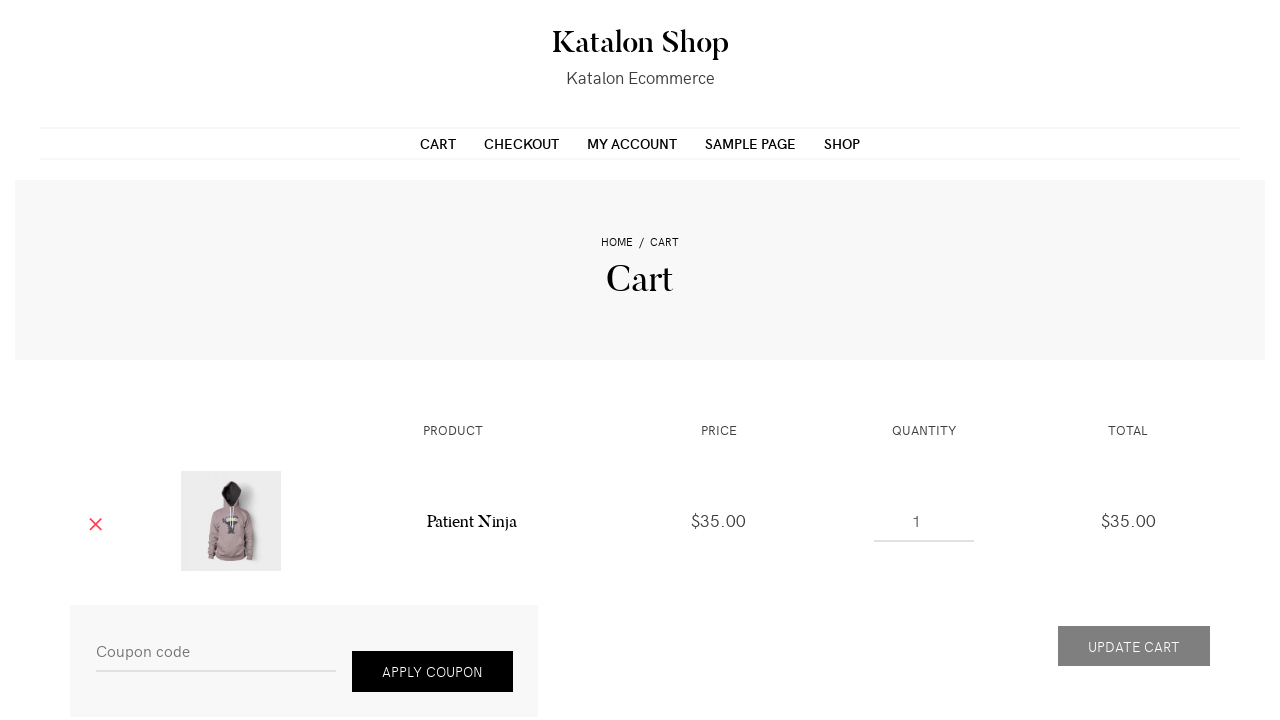

Cart page loaded with shop table
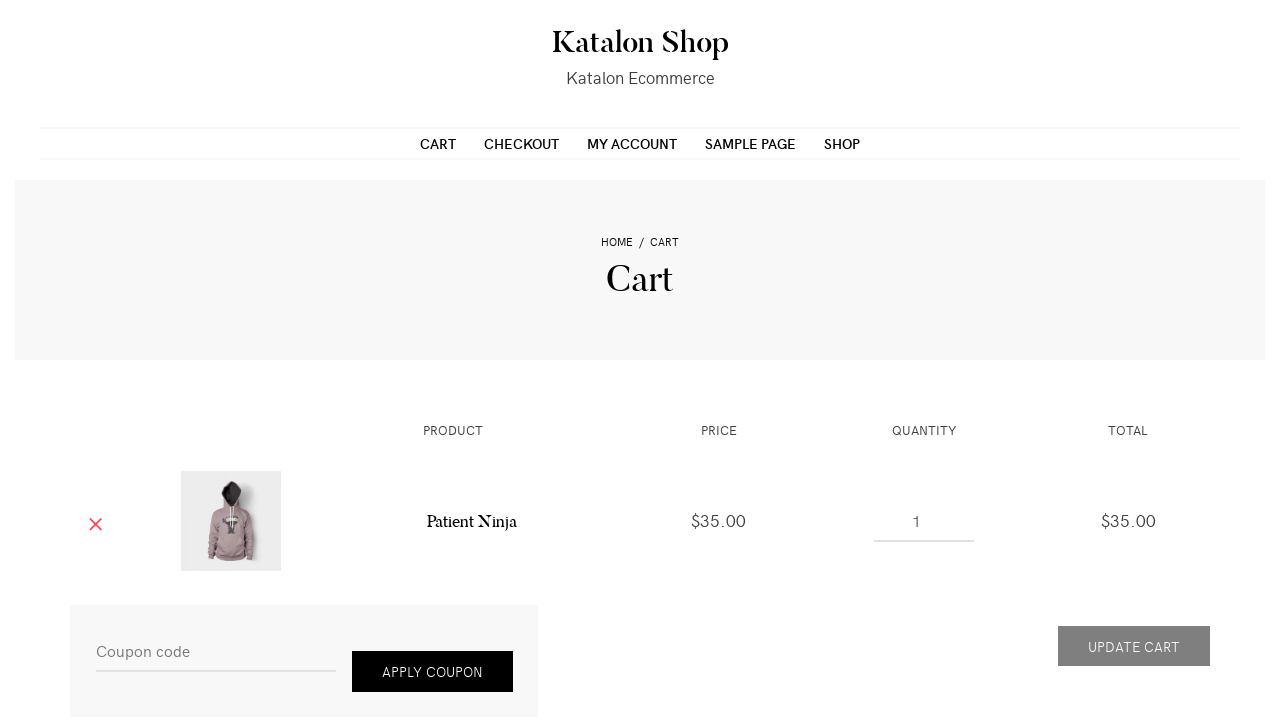

Located product name element in cart
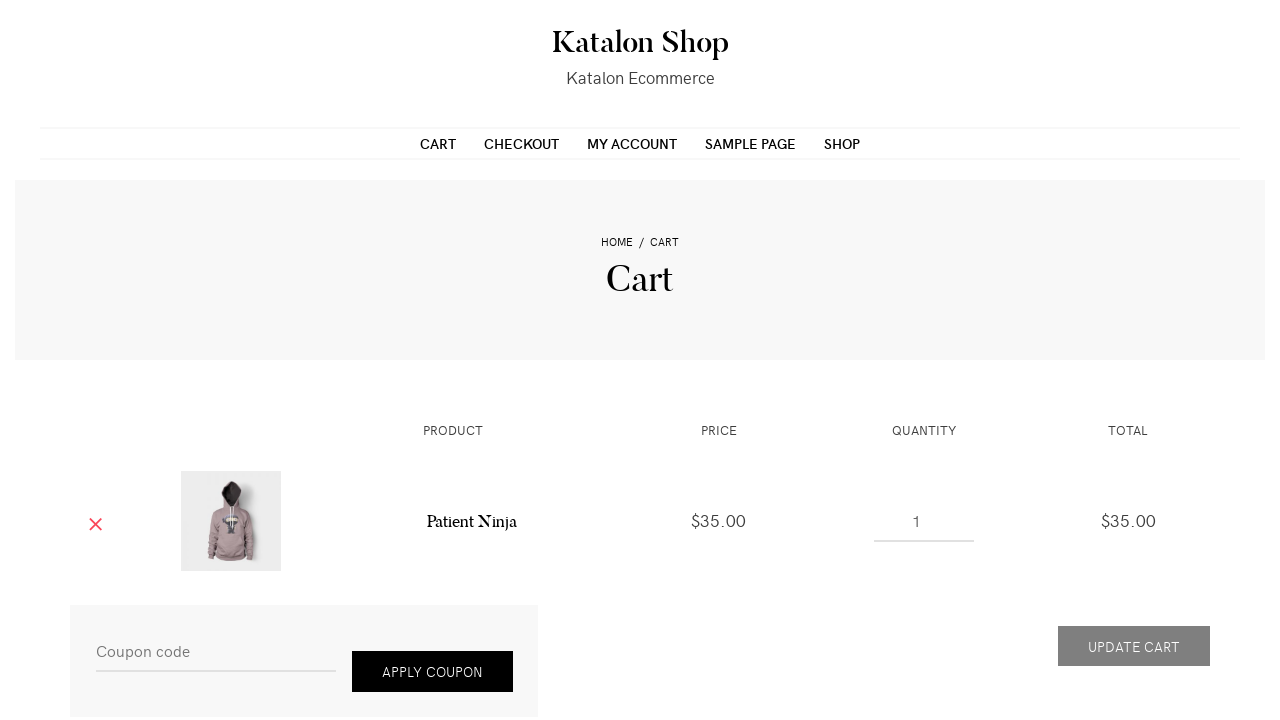

Verified that 'Patient Ninja' product is in the cart
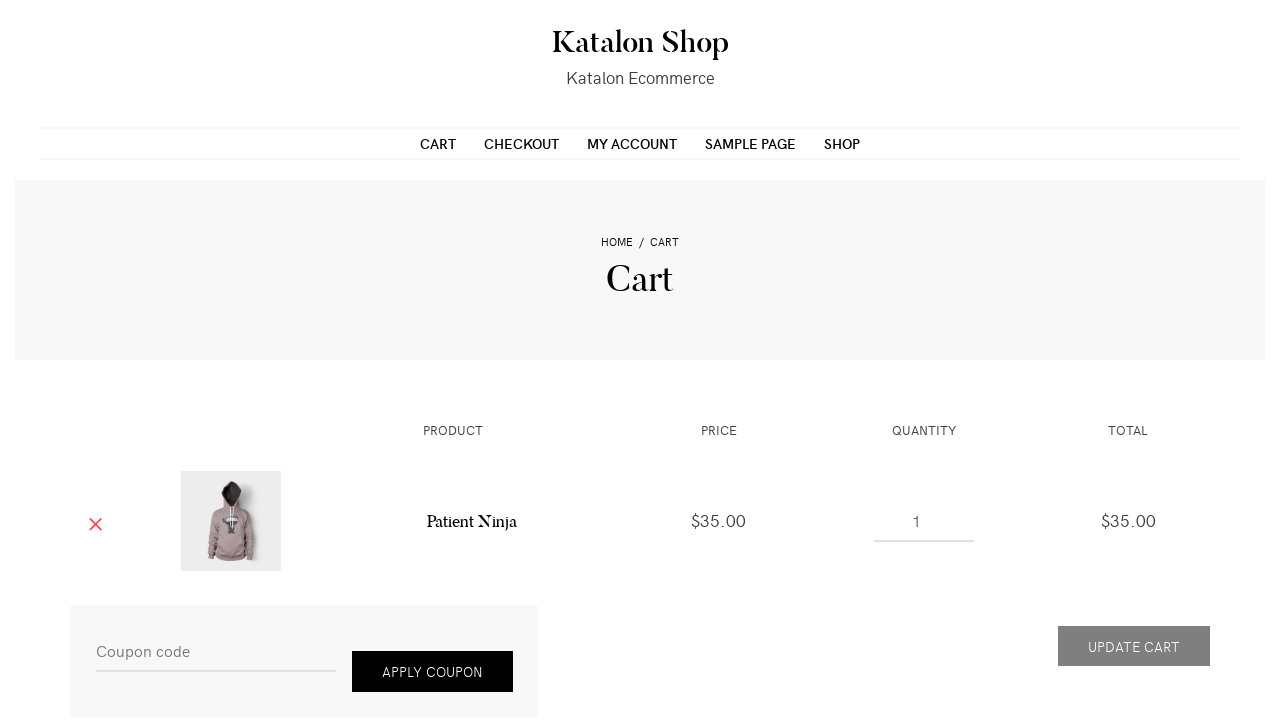

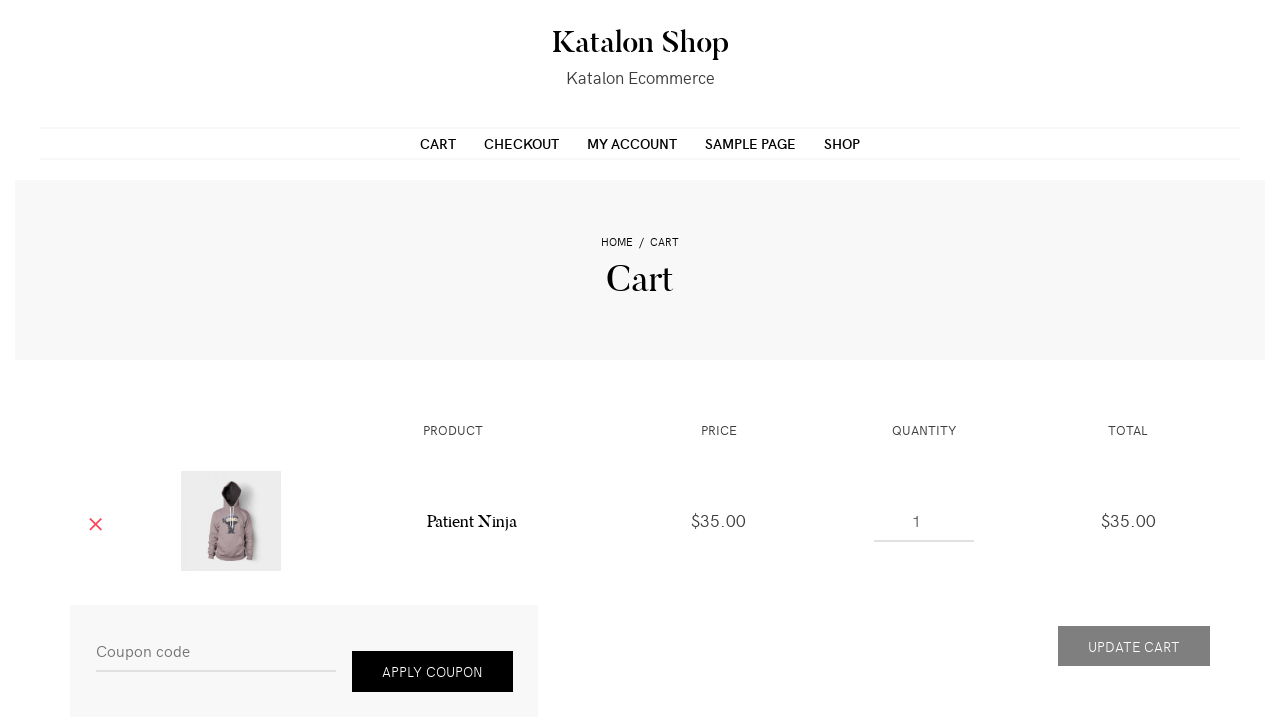